Tests selecting an item from a JQuery UI custom dropdown menu by clicking and scrolling to the desired option

Starting URL: https://jqueryui.com/resources/demos/selectmenu/default.html

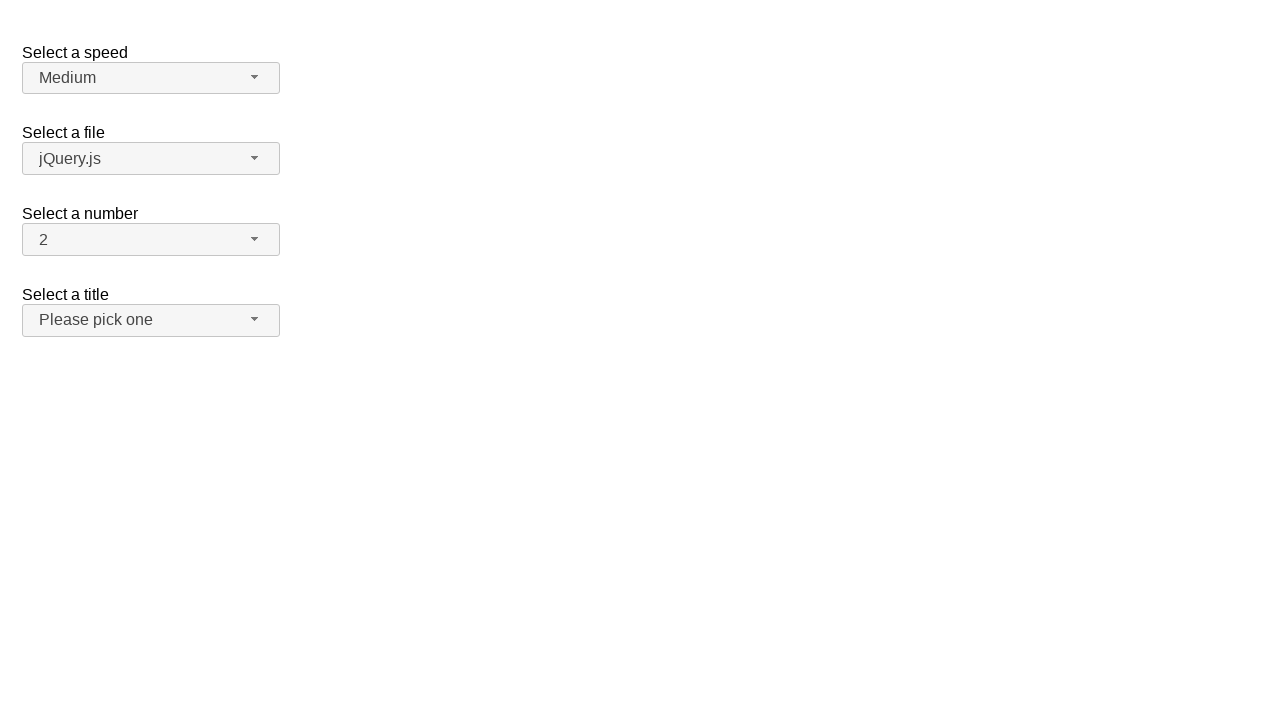

Clicked on the number dropdown button at (151, 240) on #number-button
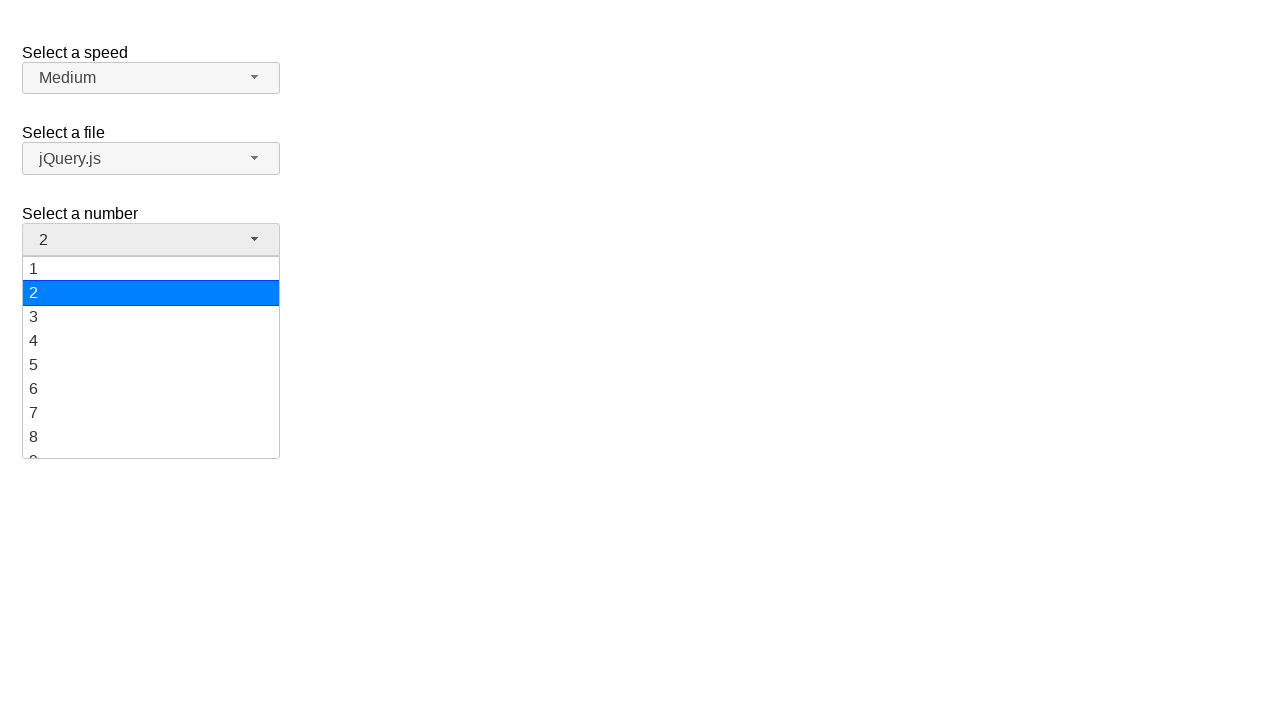

Waited for dropdown menu items to load
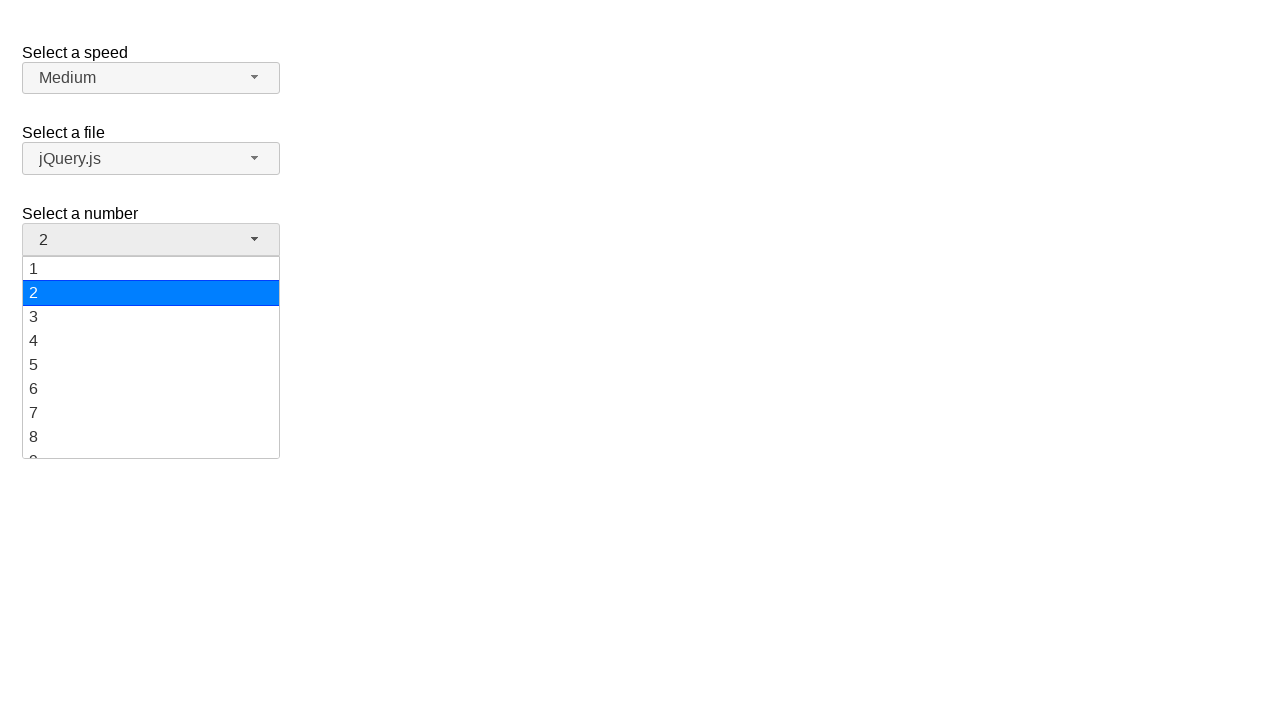

Scrolled to and selected item '19' from the dropdown menu
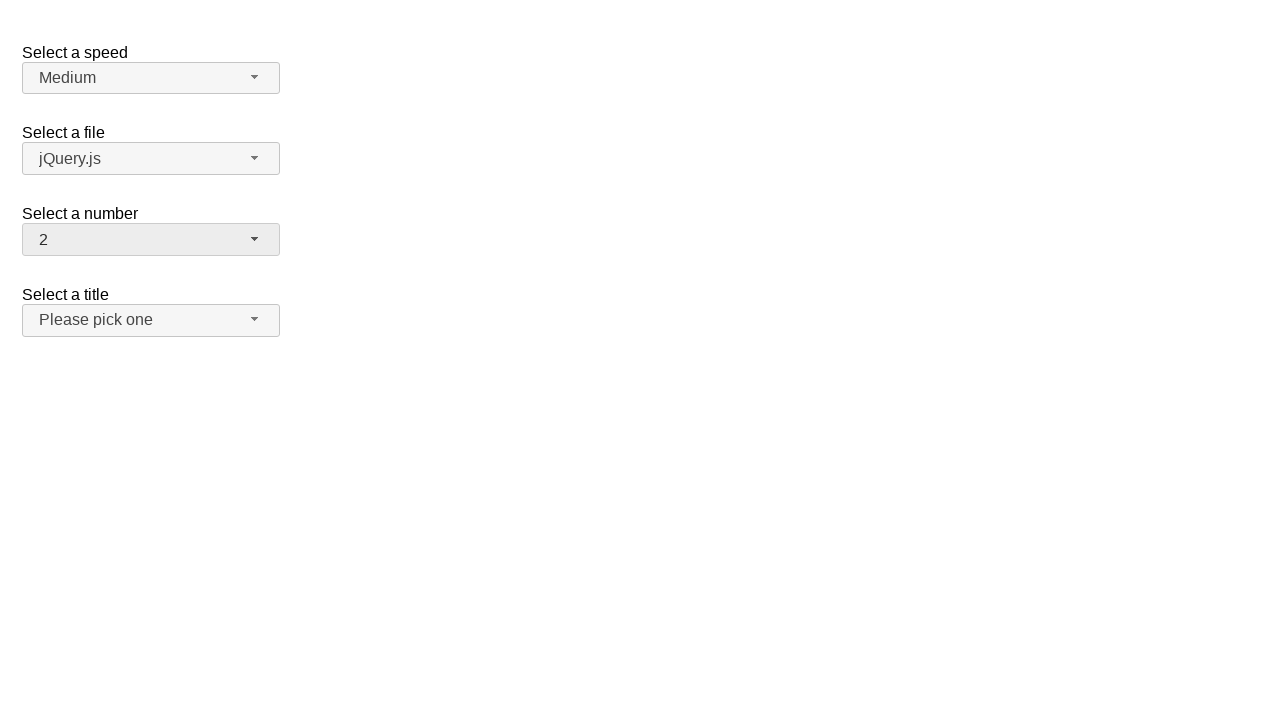

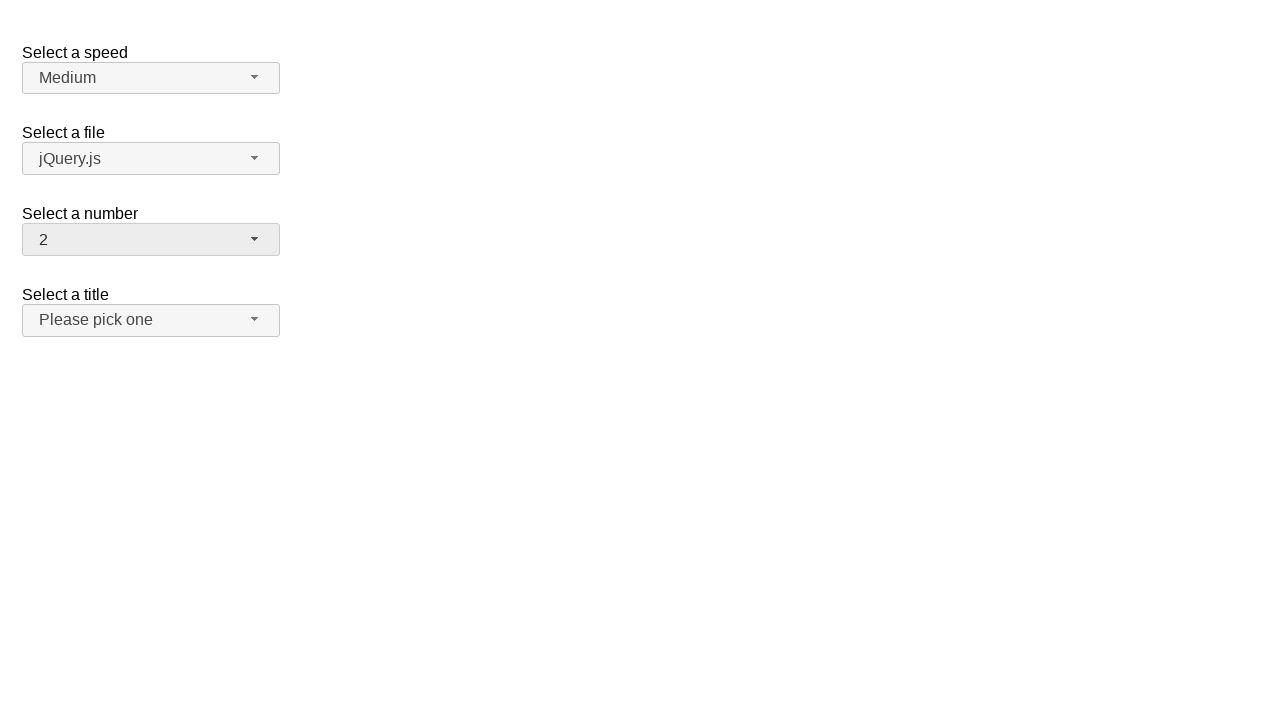